Tests that entering edit mode focuses the input and hides other controls

Starting URL: https://todomvc.com/examples/typescript-angular/#/

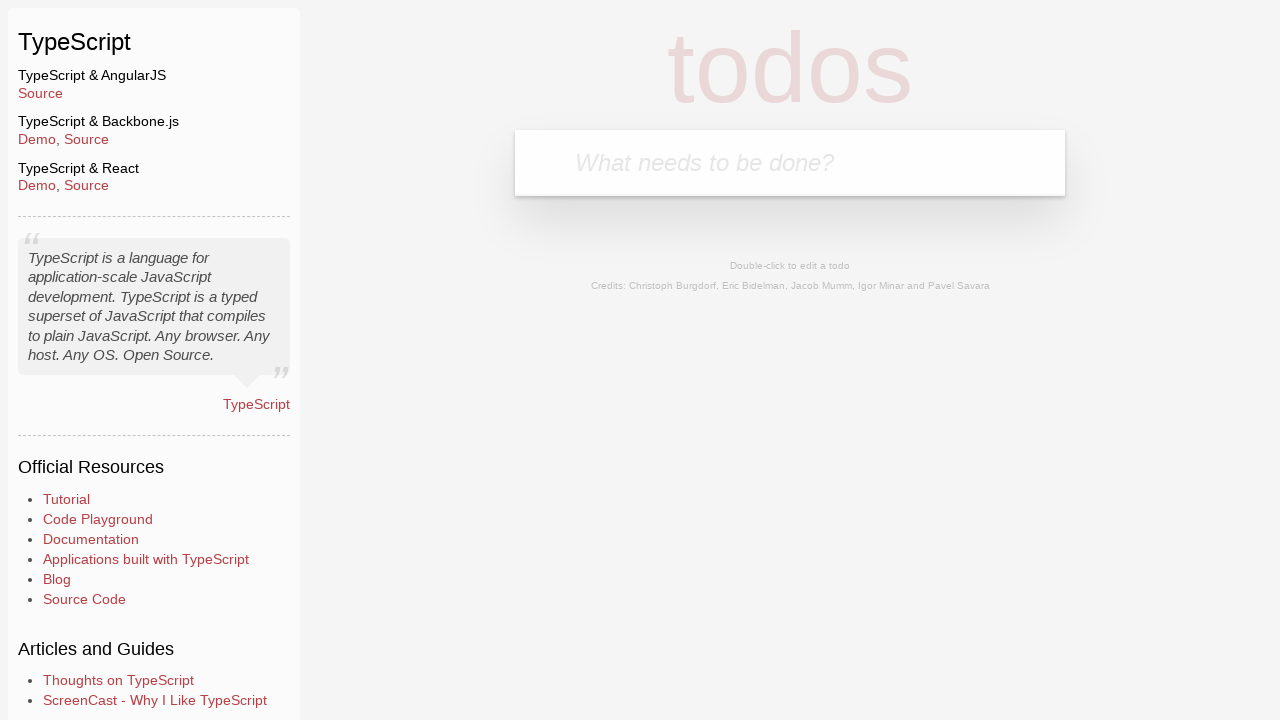

Filled new todo input with 'Lorem' on input.new-todo
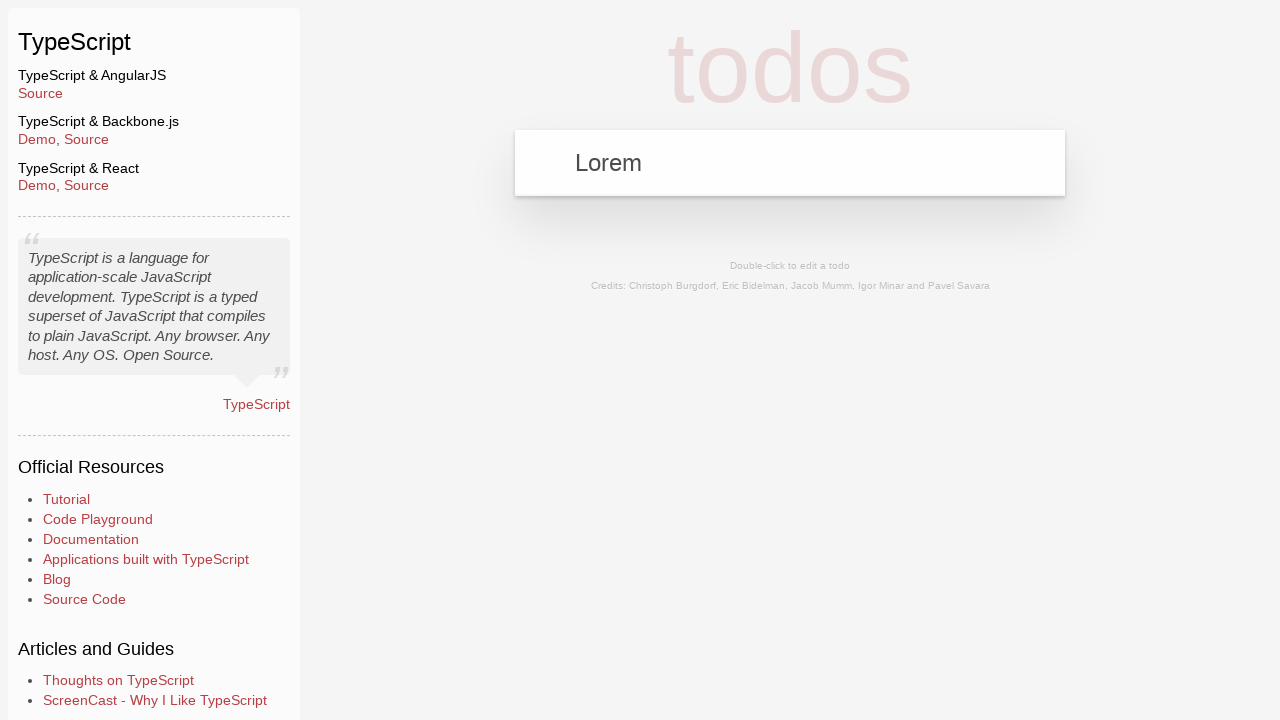

Pressed Enter to add new todo on input.new-todo
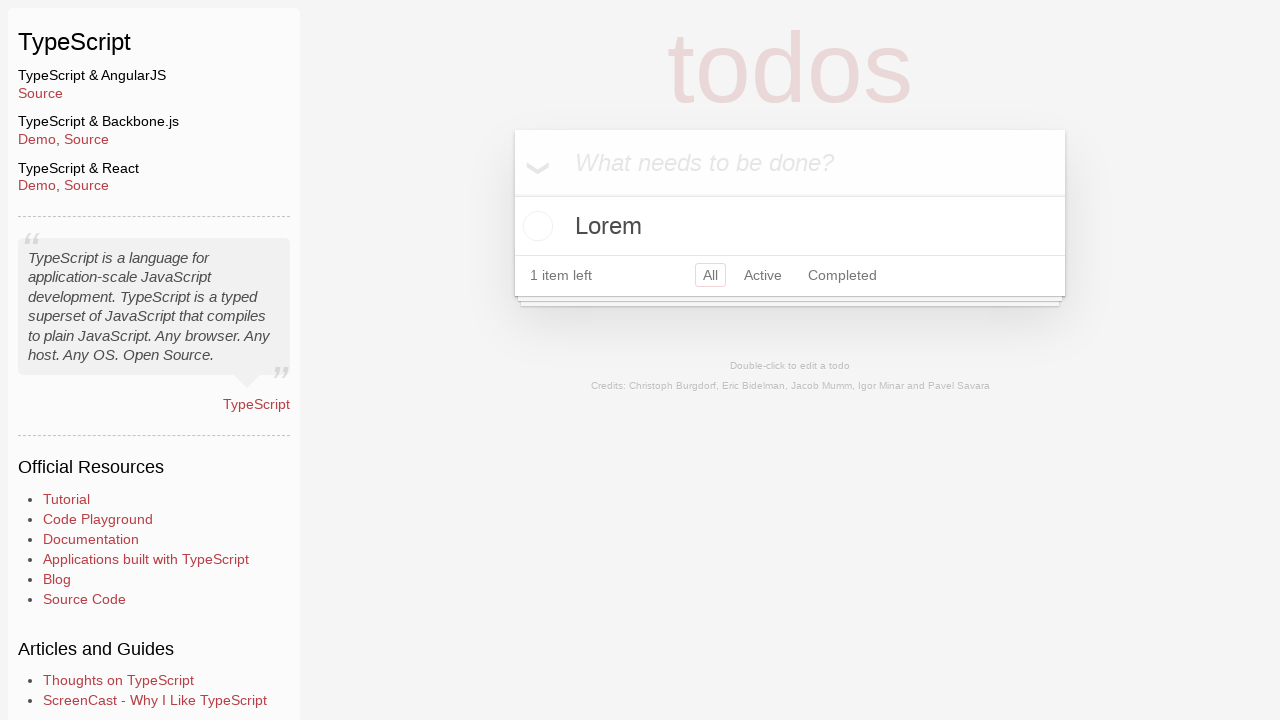

Double-clicked todo item to enter edit mode at (790, 226) on text=Lorem
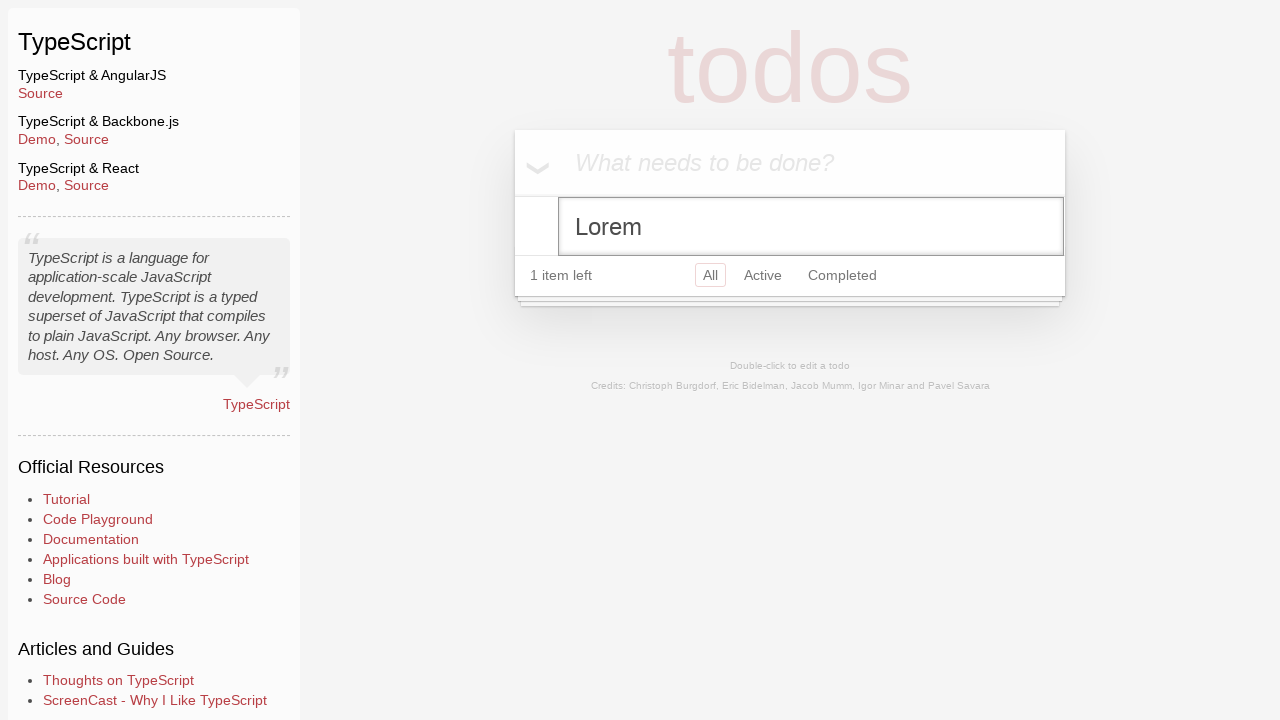

Edit input focused and visible
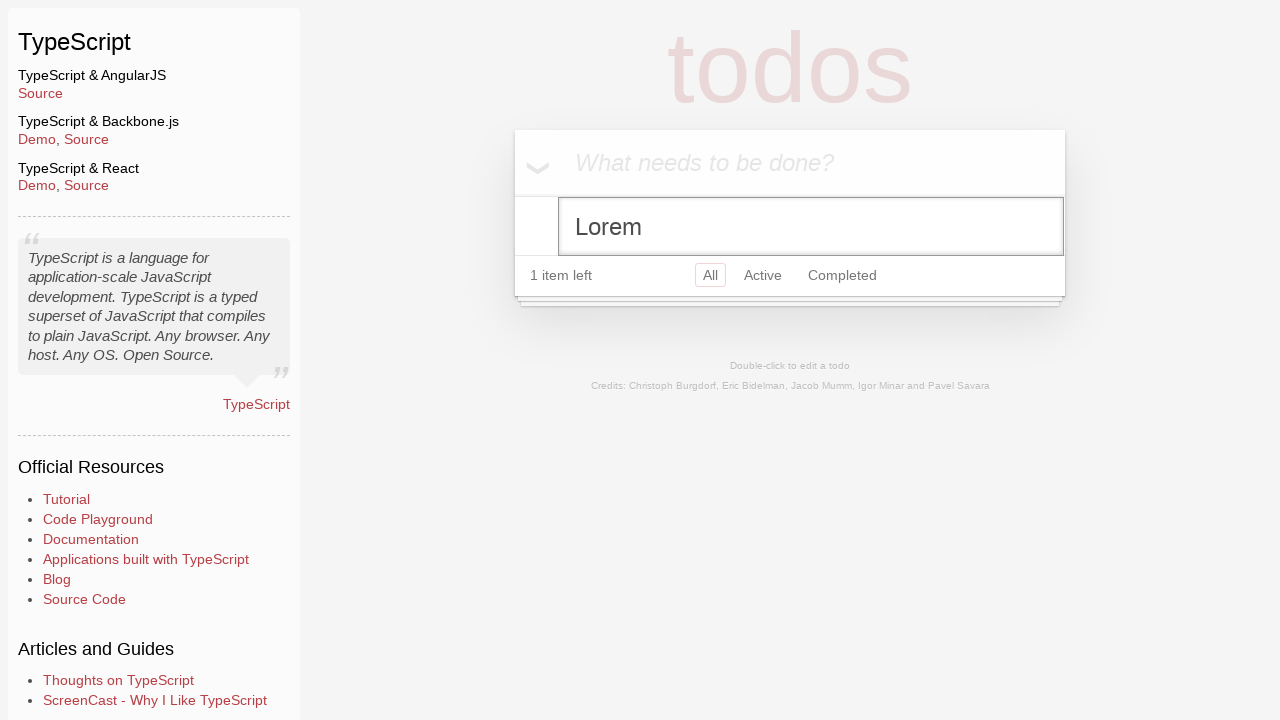

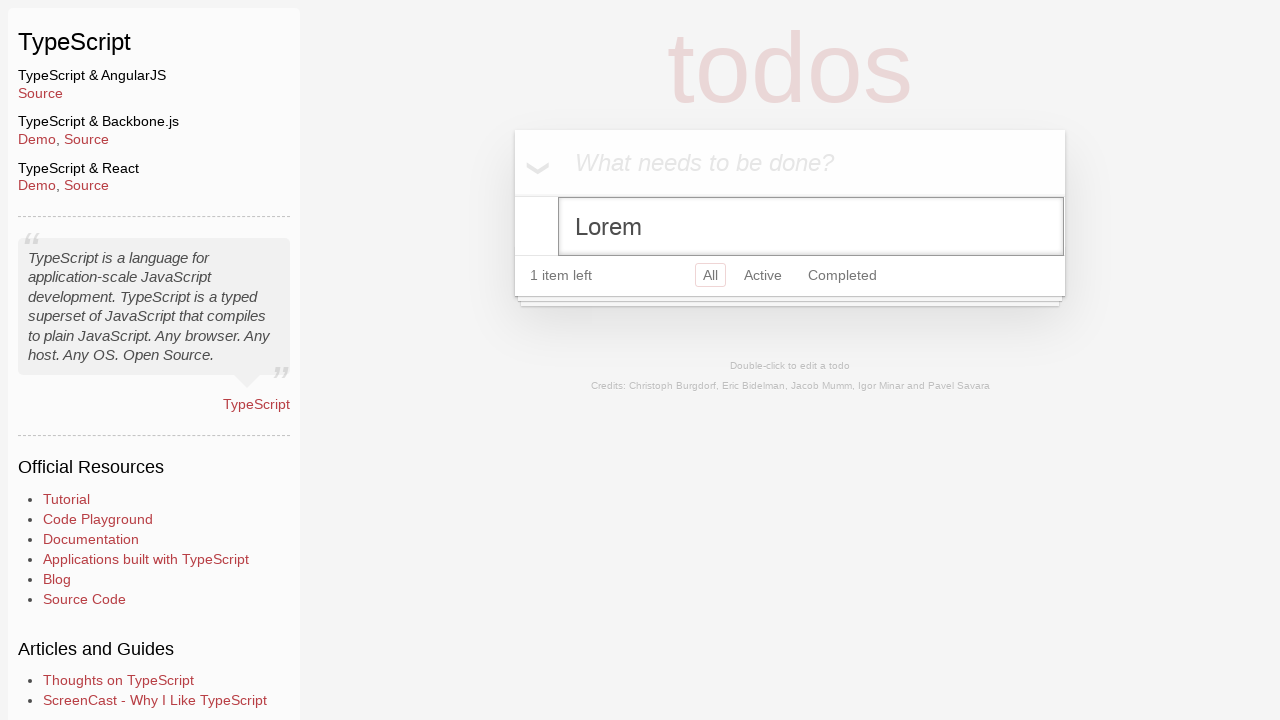